Tests the Knowledge Divergence Model interactive visualization website by checking AI Speed slider functionality, Future Scenarios sliders, Factor Cards interactivity, and 3D visualization rendering across multiple tabs.

Starting URL: https://knowledge-divergence-model.vercel.app

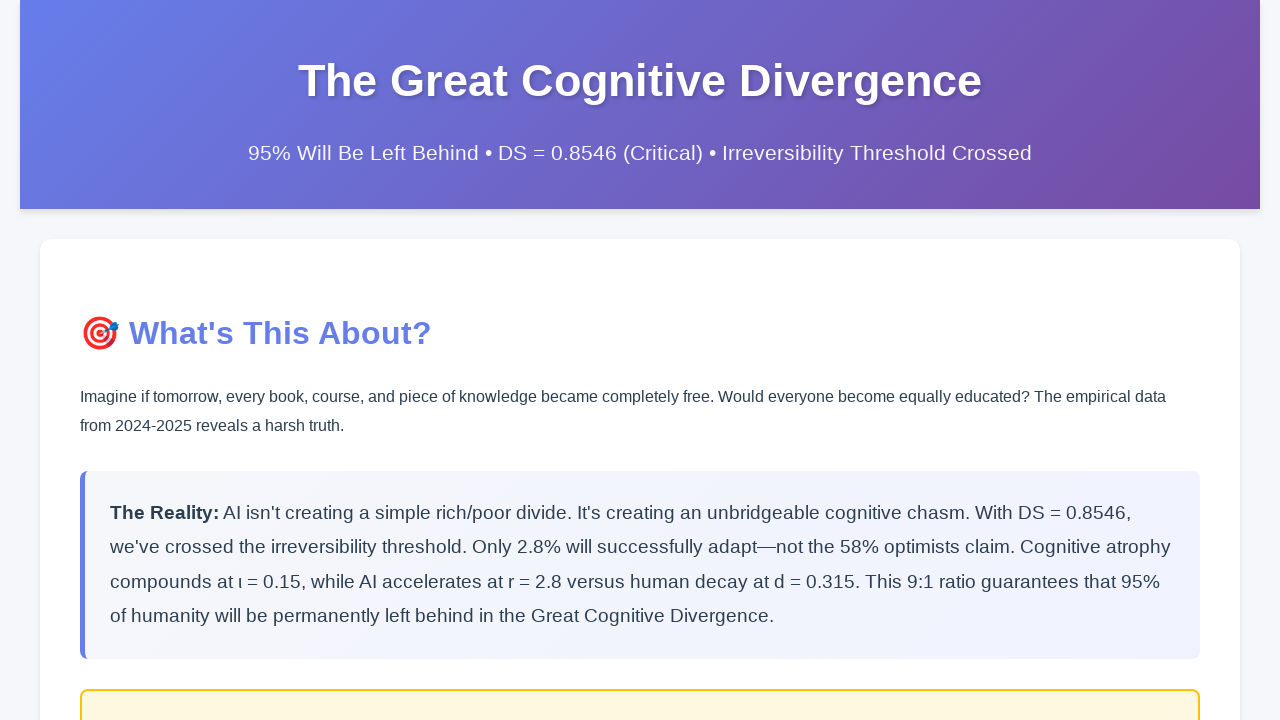

Page loaded with networkidle state
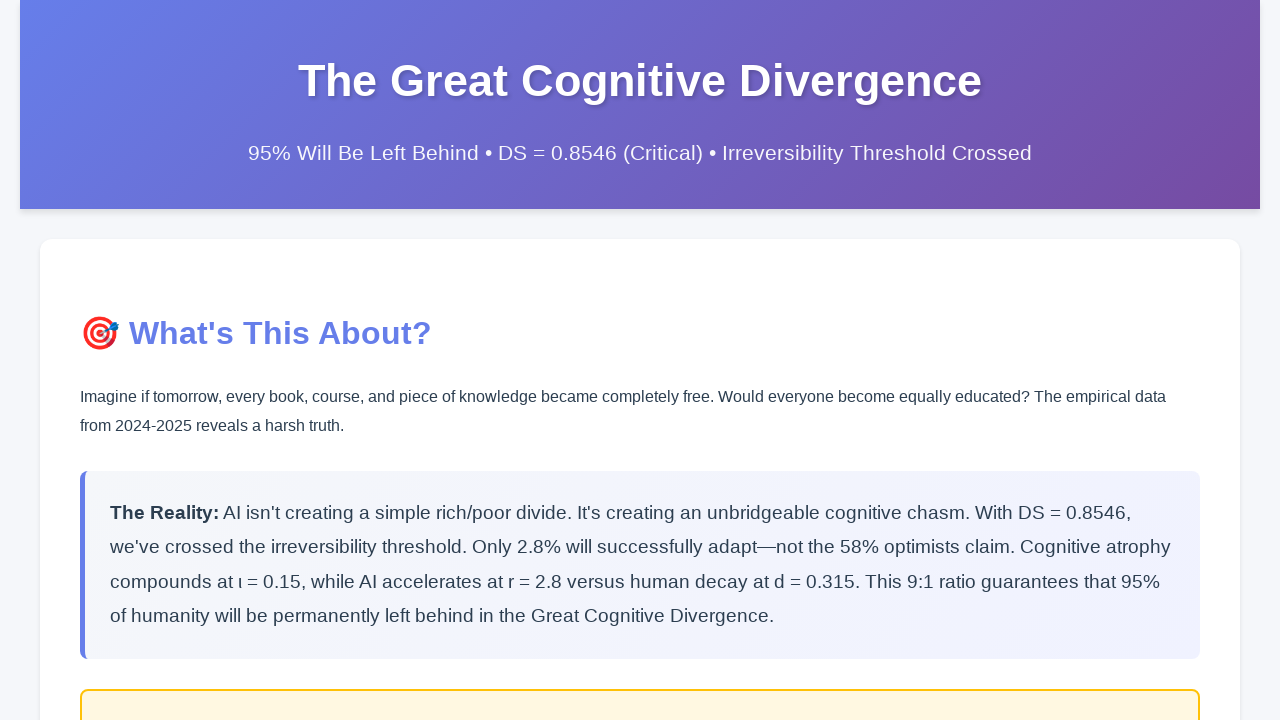

Evaluated and skipped welcome section if visible
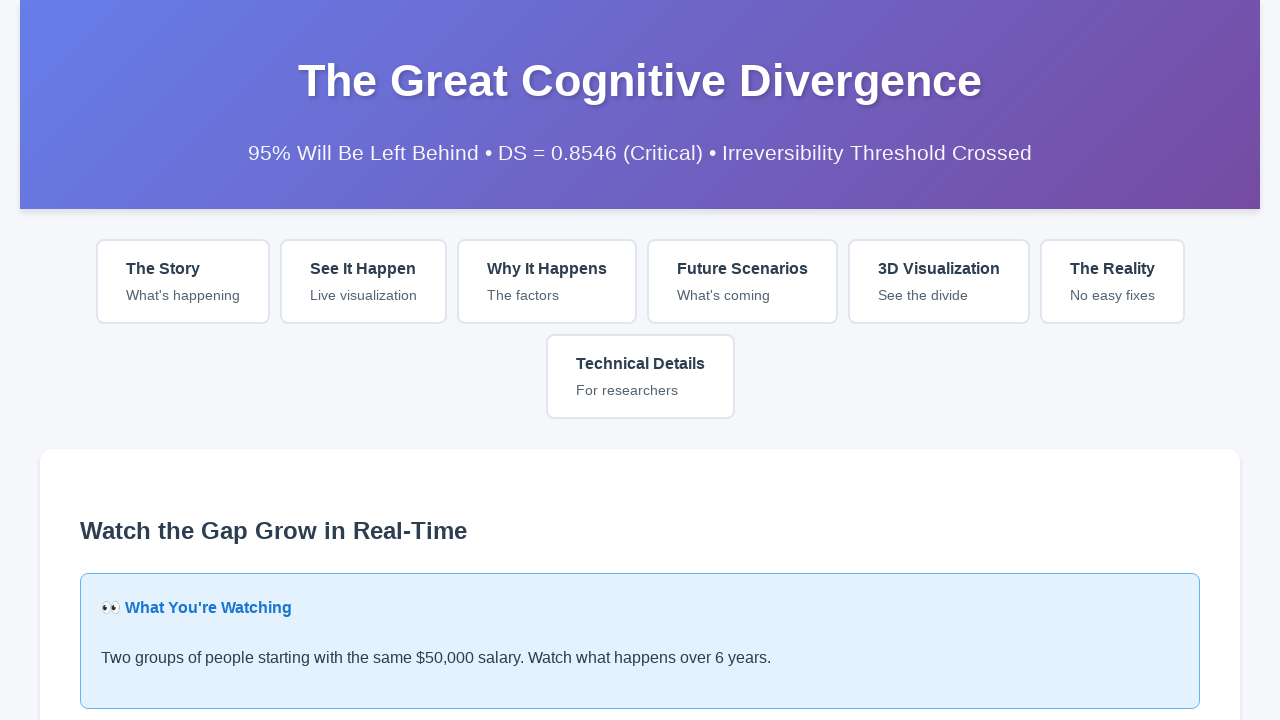

Waited 1000ms for welcome section to hide
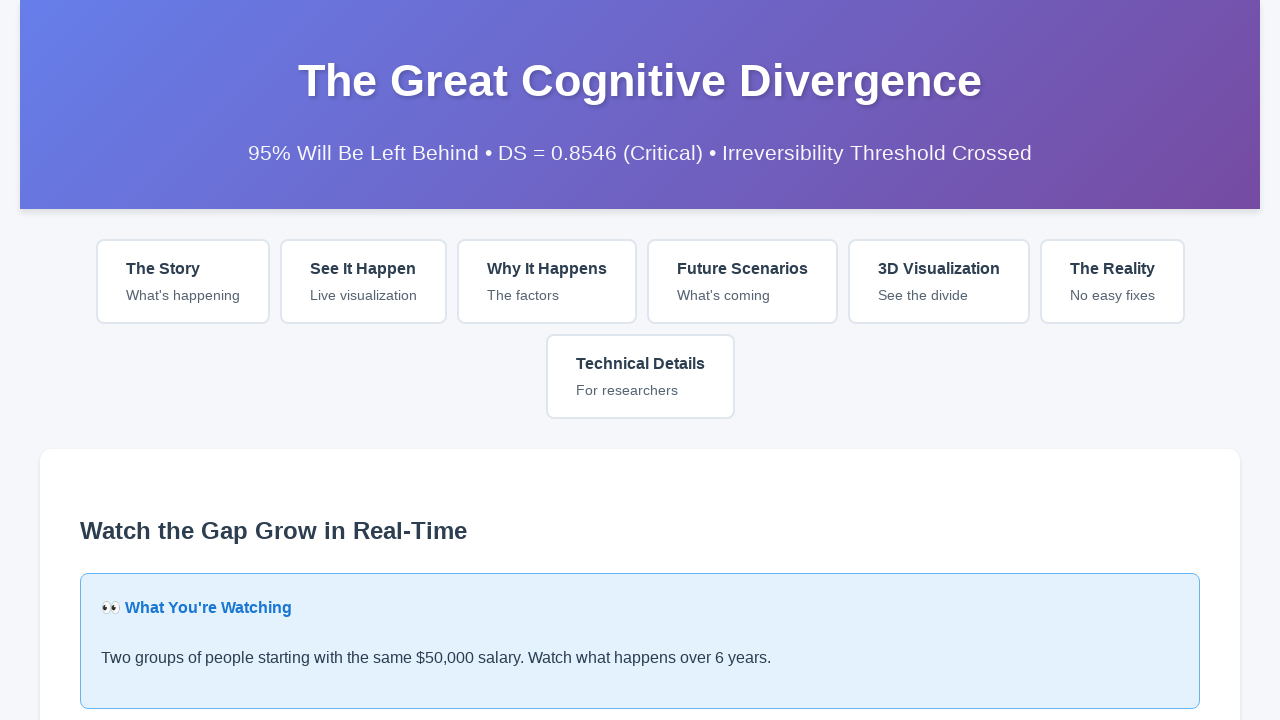

Clicked on 'See' tab at (363, 282) on [onclick="showTab('see', event)"]
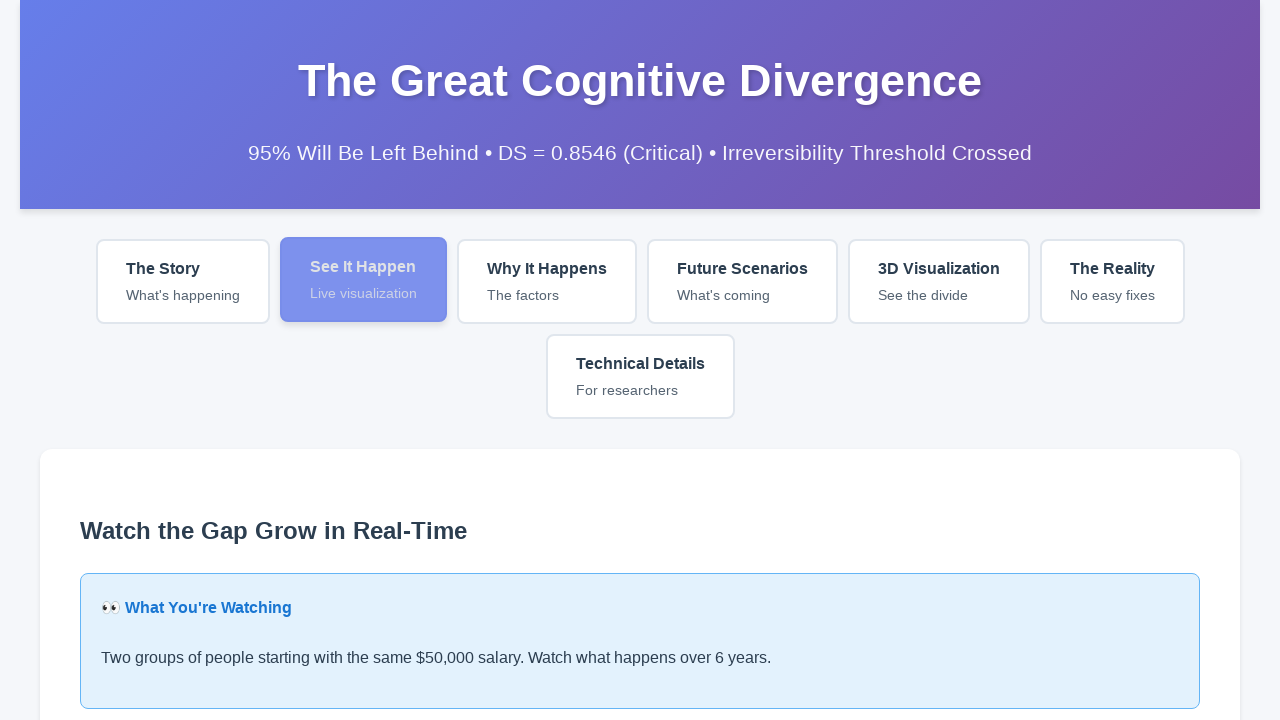

Waited 1000ms for 'See' tab to load
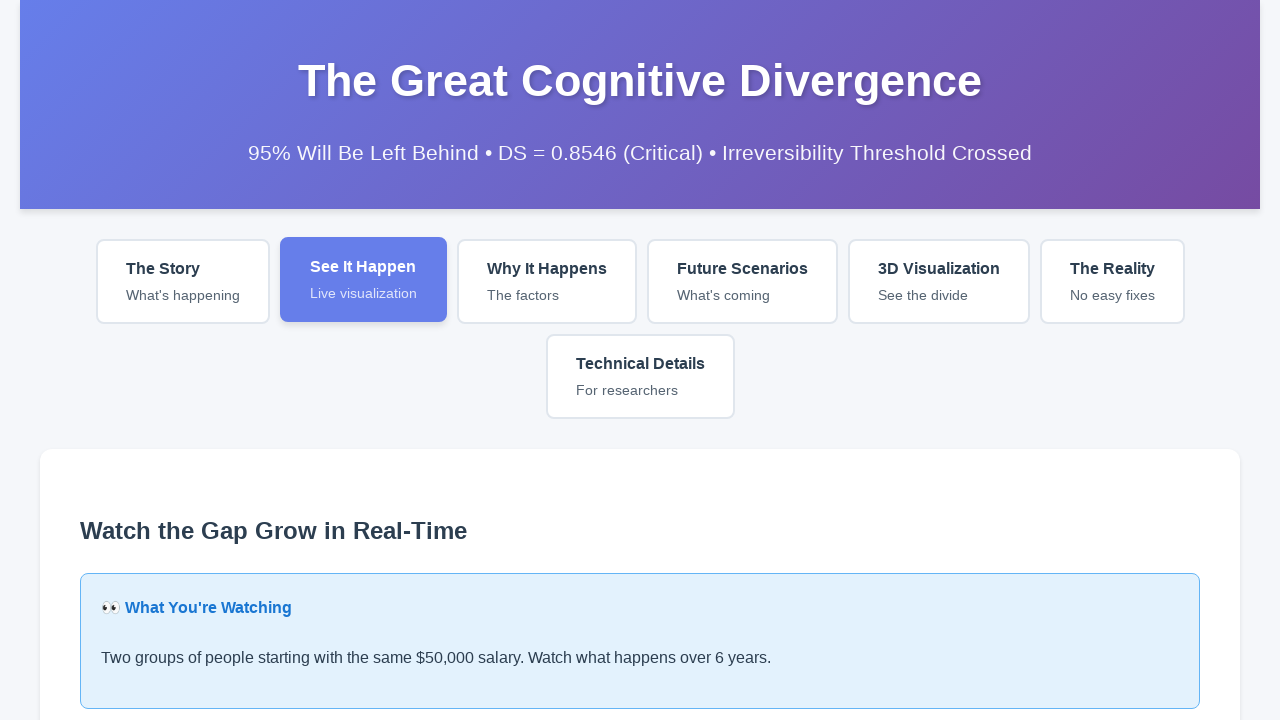

Set AI Speed slider to value 10 on #aiSpeedSlider
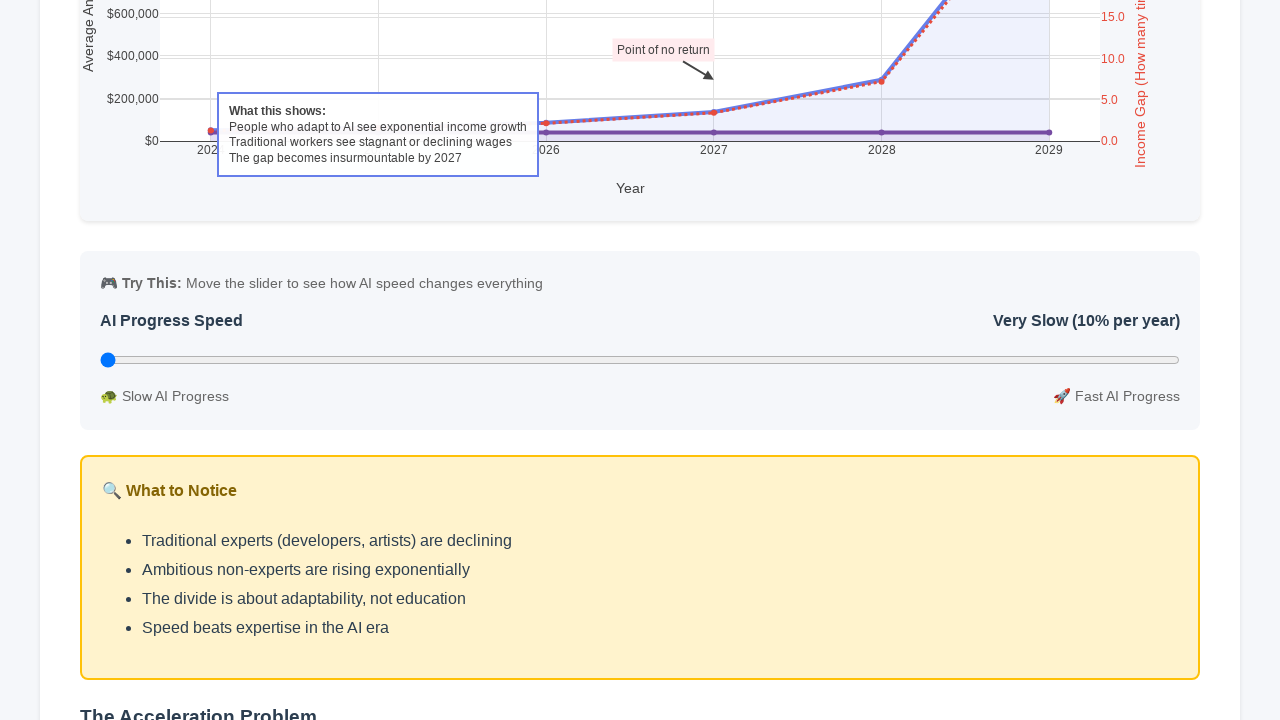

Waited 500ms for slider to update at value 10
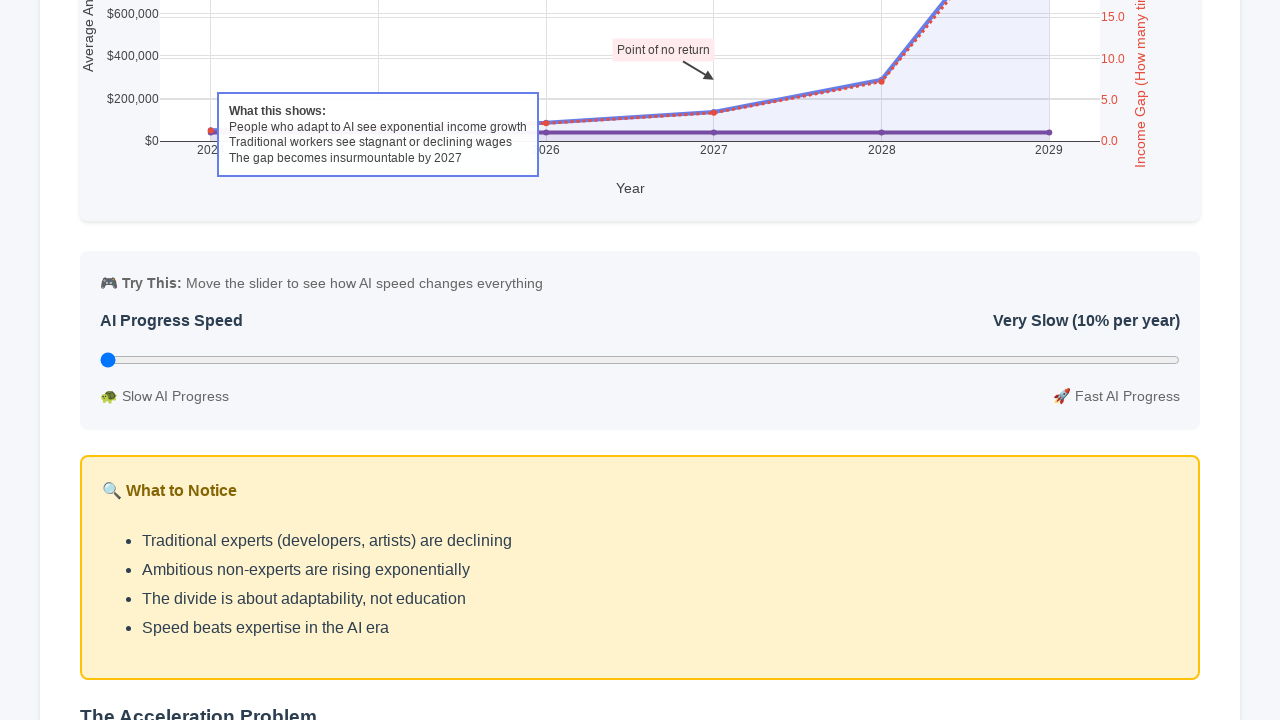

Set AI Speed slider to value 50 on #aiSpeedSlider
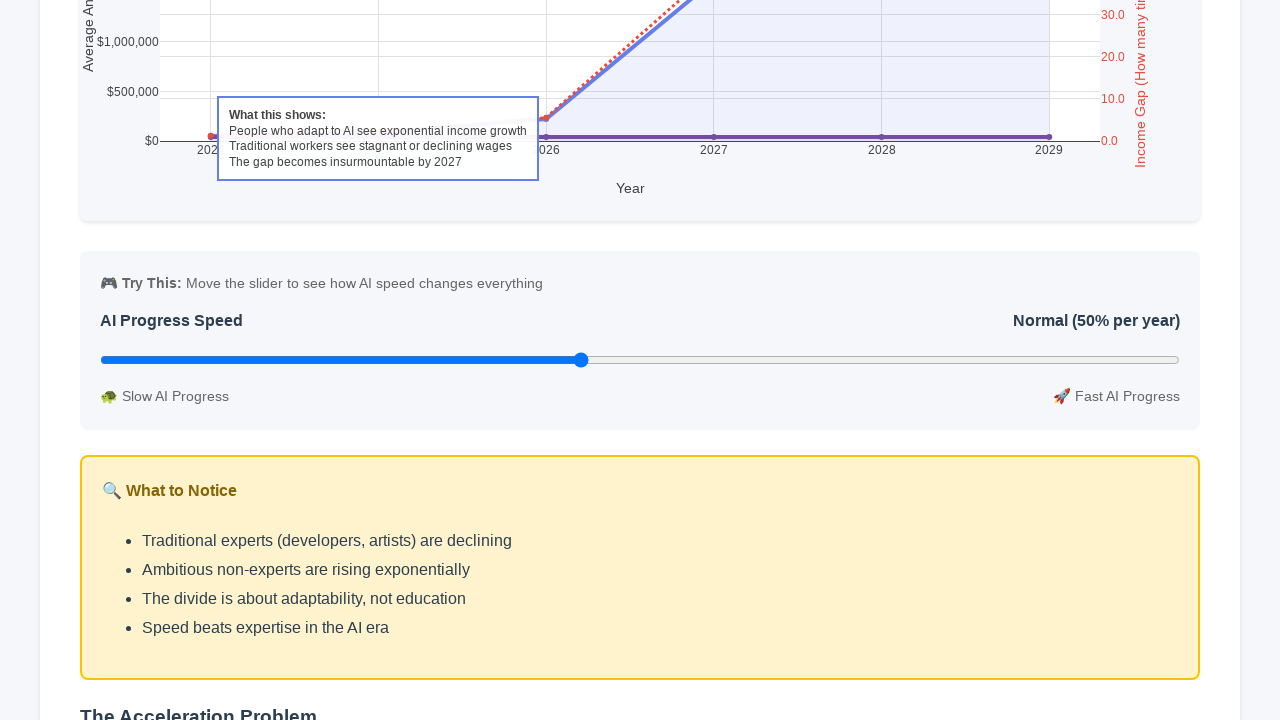

Waited 500ms for slider to update at value 50
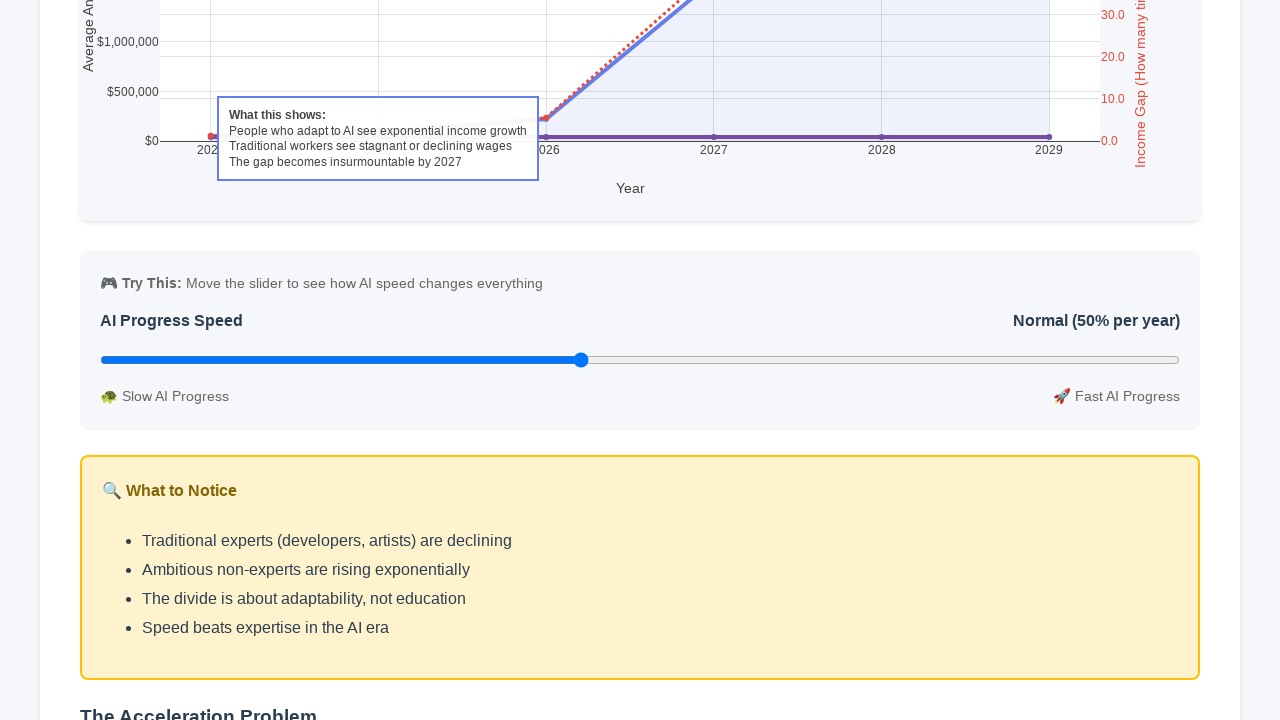

Set AI Speed slider to value 90 on #aiSpeedSlider
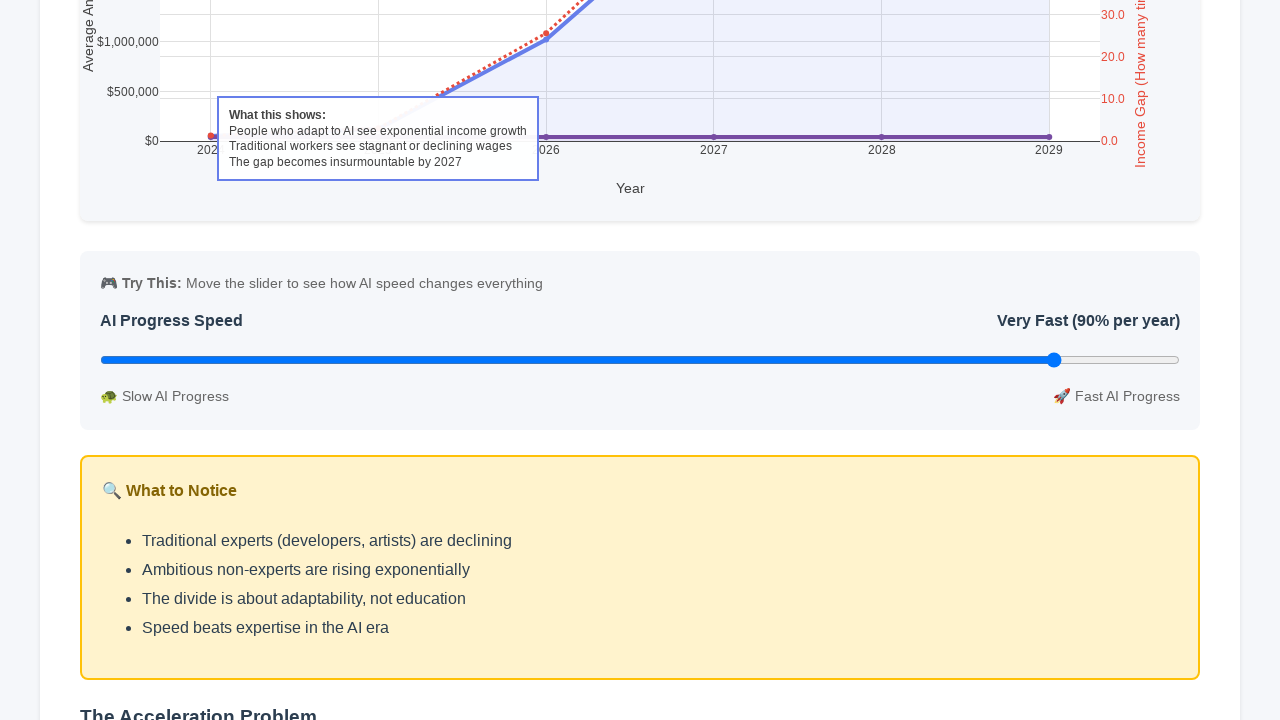

Waited 500ms for slider to update at value 90
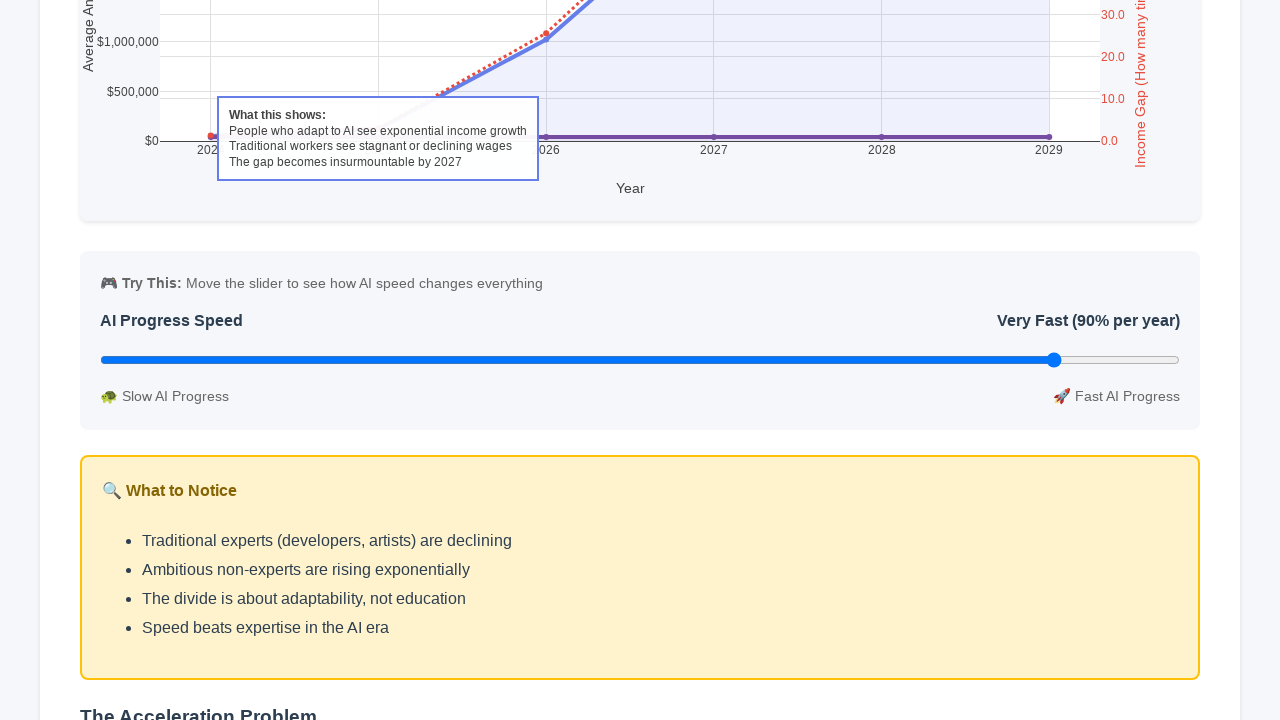

Clicked on 'Future' tab at (742, 282) on [onclick="showTab('future', event)"]
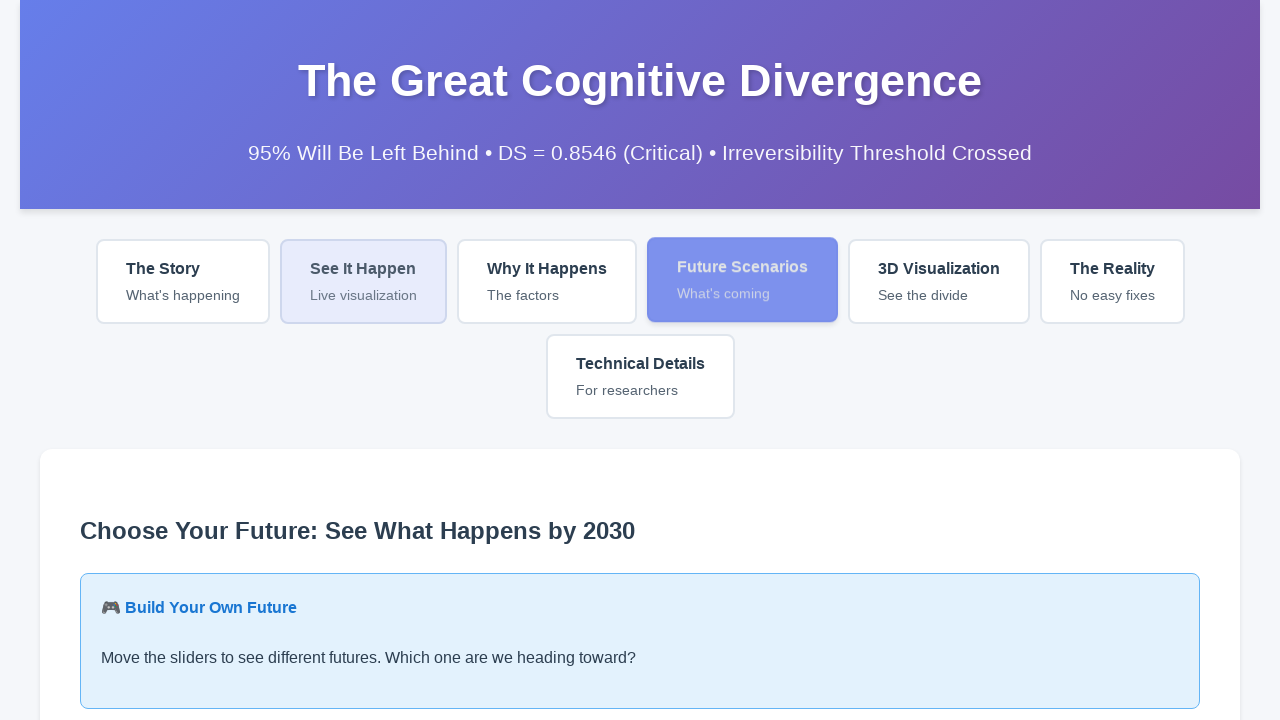

Waited 1000ms for 'Future' tab to load
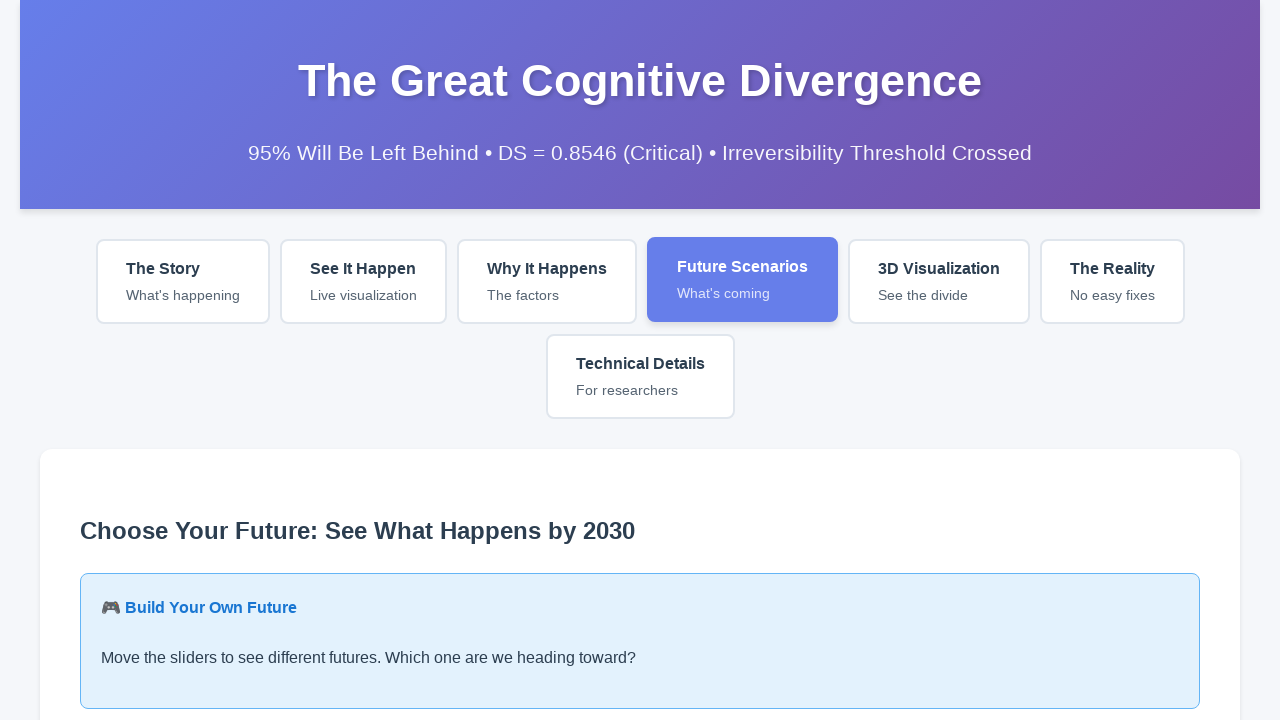

Set Future AI slider to value 10 on #futureAISlider
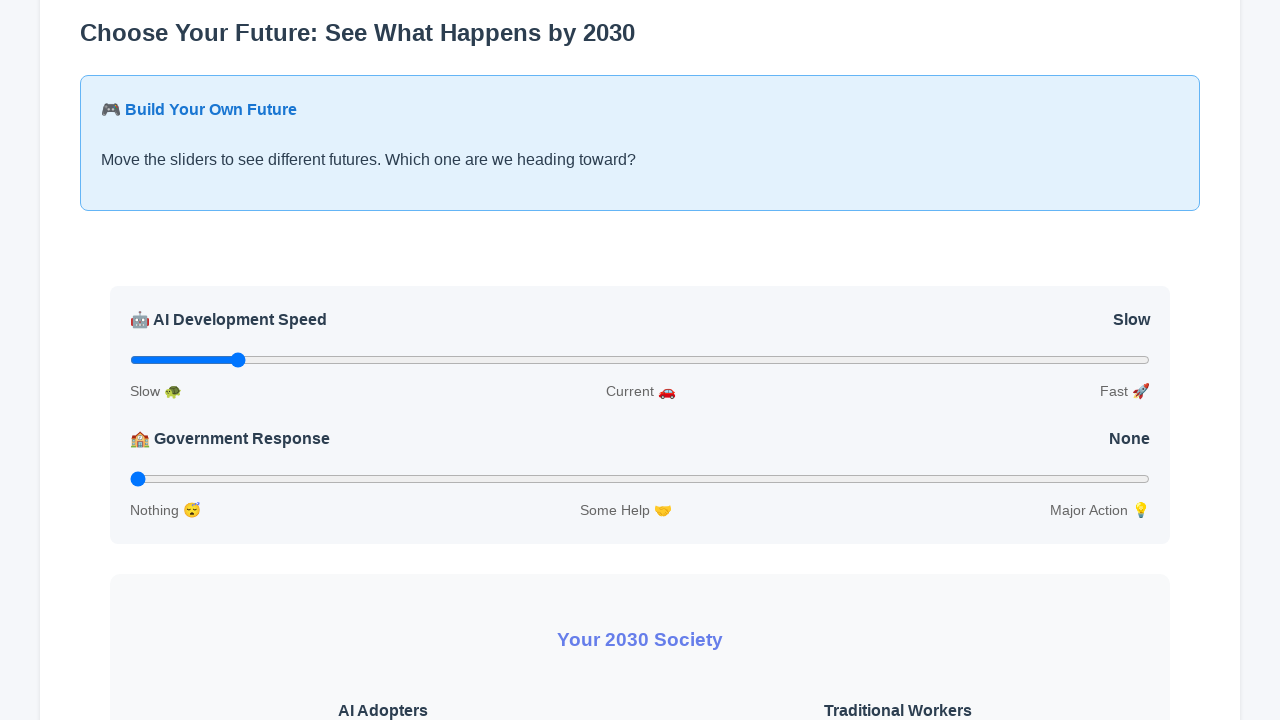

Set Intervention slider to value 10 on #interventionSlider
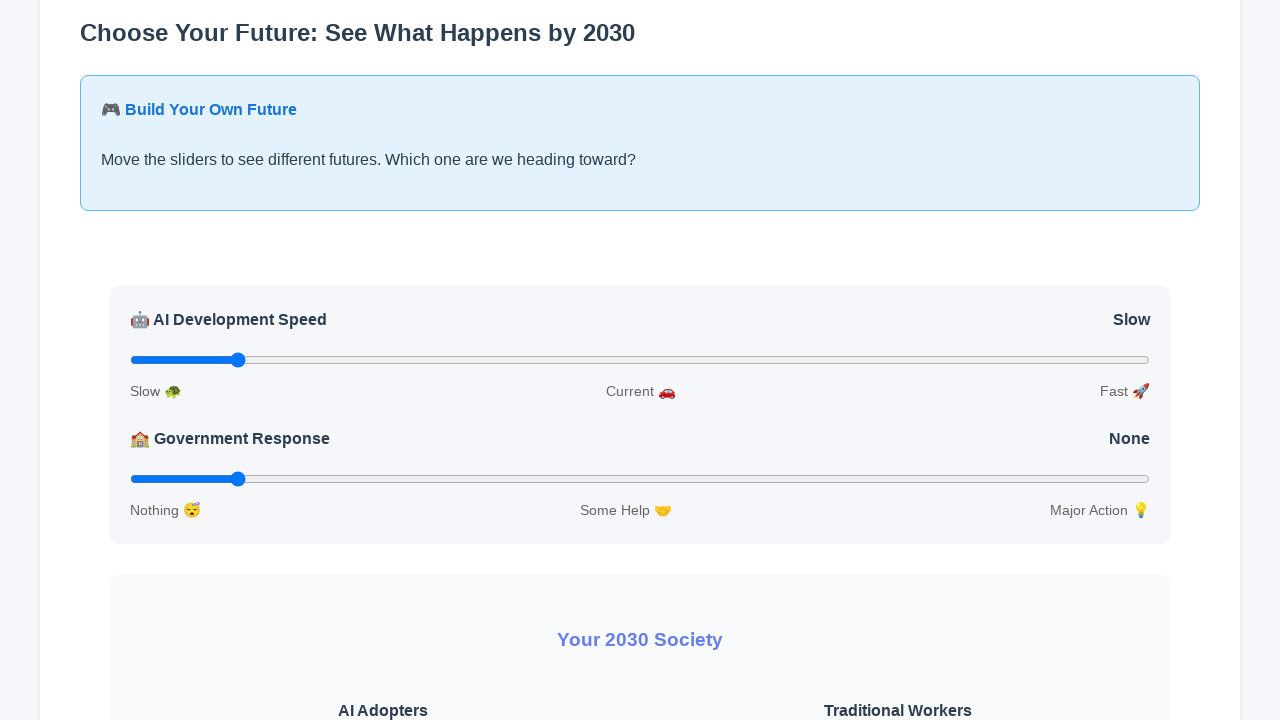

Waited 500ms for future sliders to update at low values
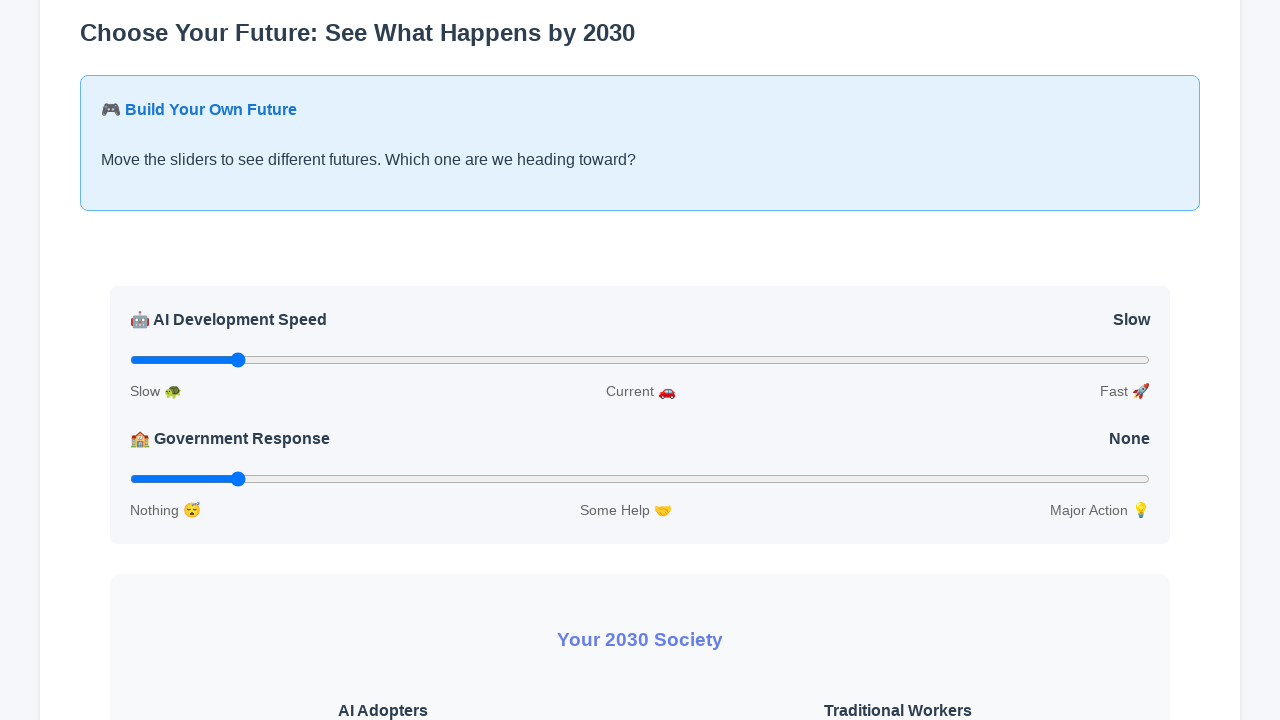

Set Future AI slider to value 90 on #futureAISlider
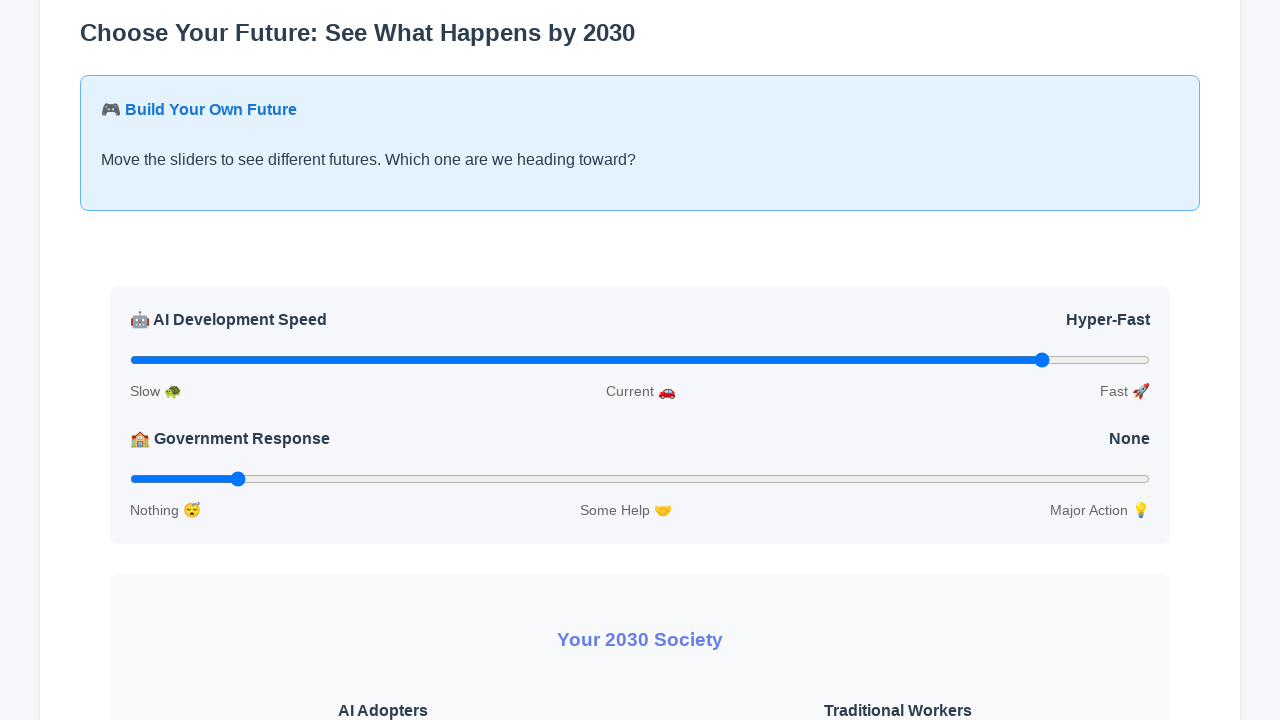

Set Intervention slider to value 90 on #interventionSlider
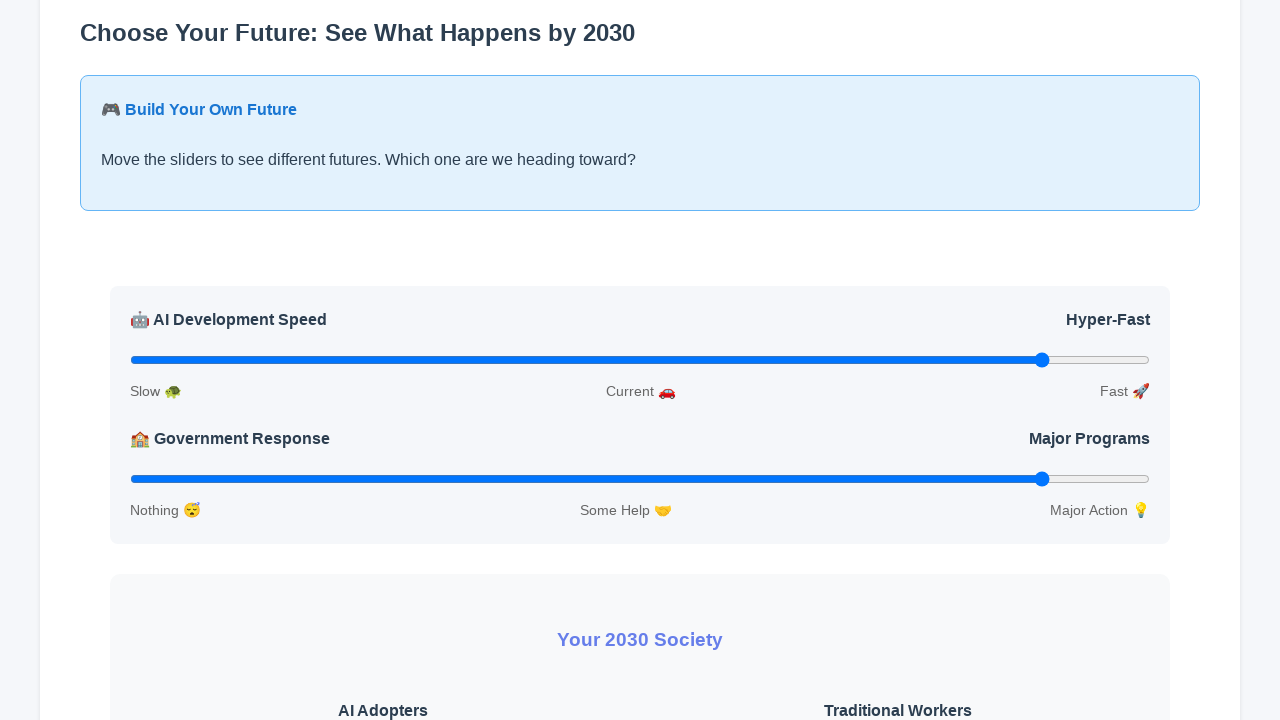

Waited 500ms for future sliders to update at high values
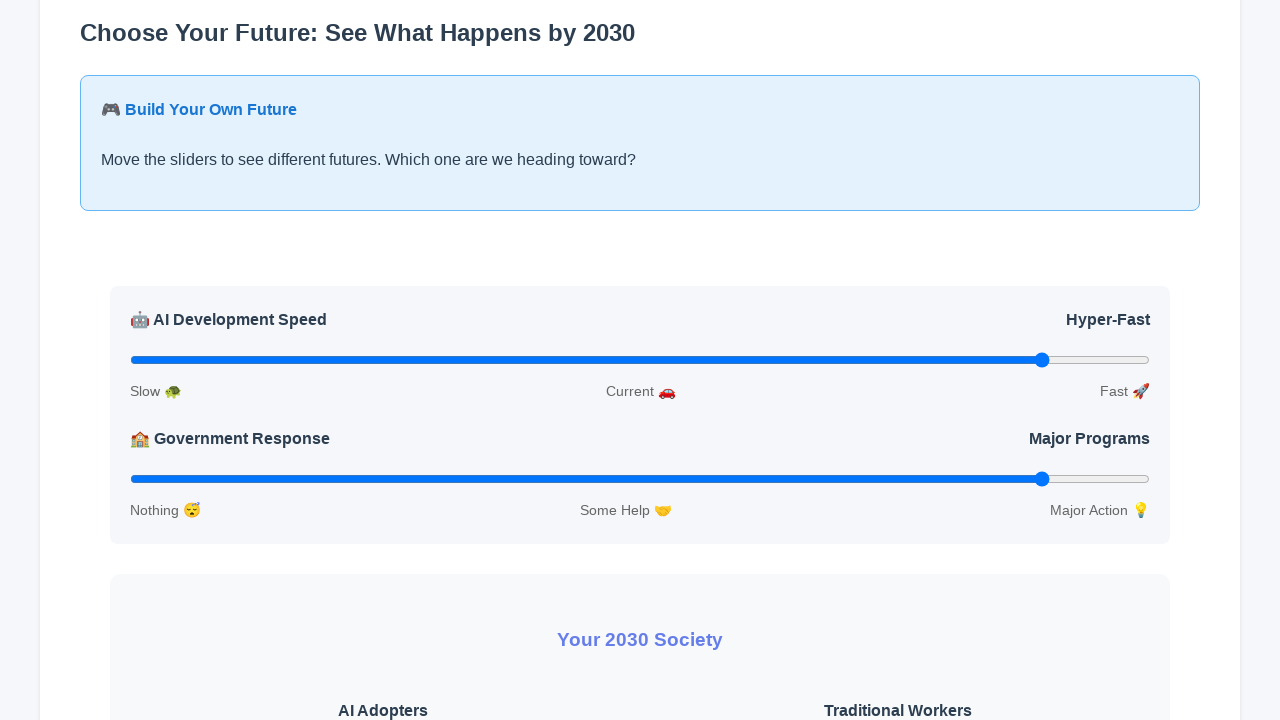

Clicked on 'Why' tab at (546, 282) on [onclick="showTab('why', event)"]
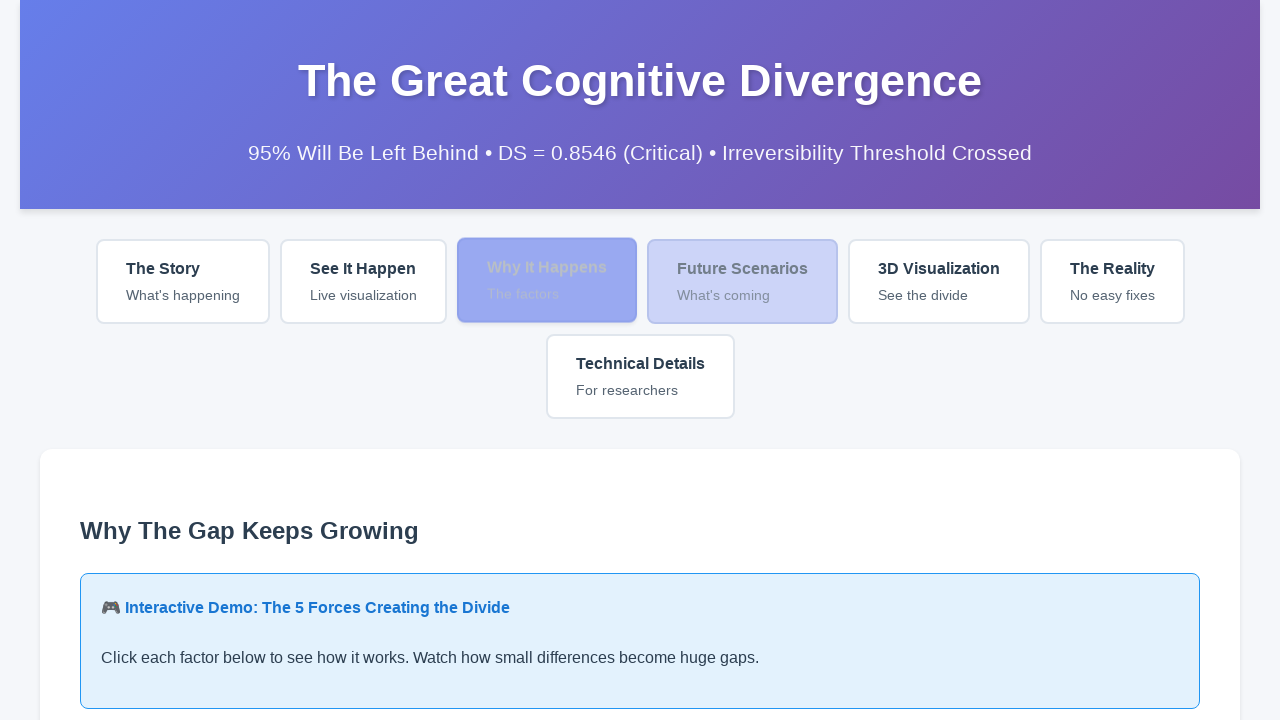

Waited 1000ms for 'Why' tab to load
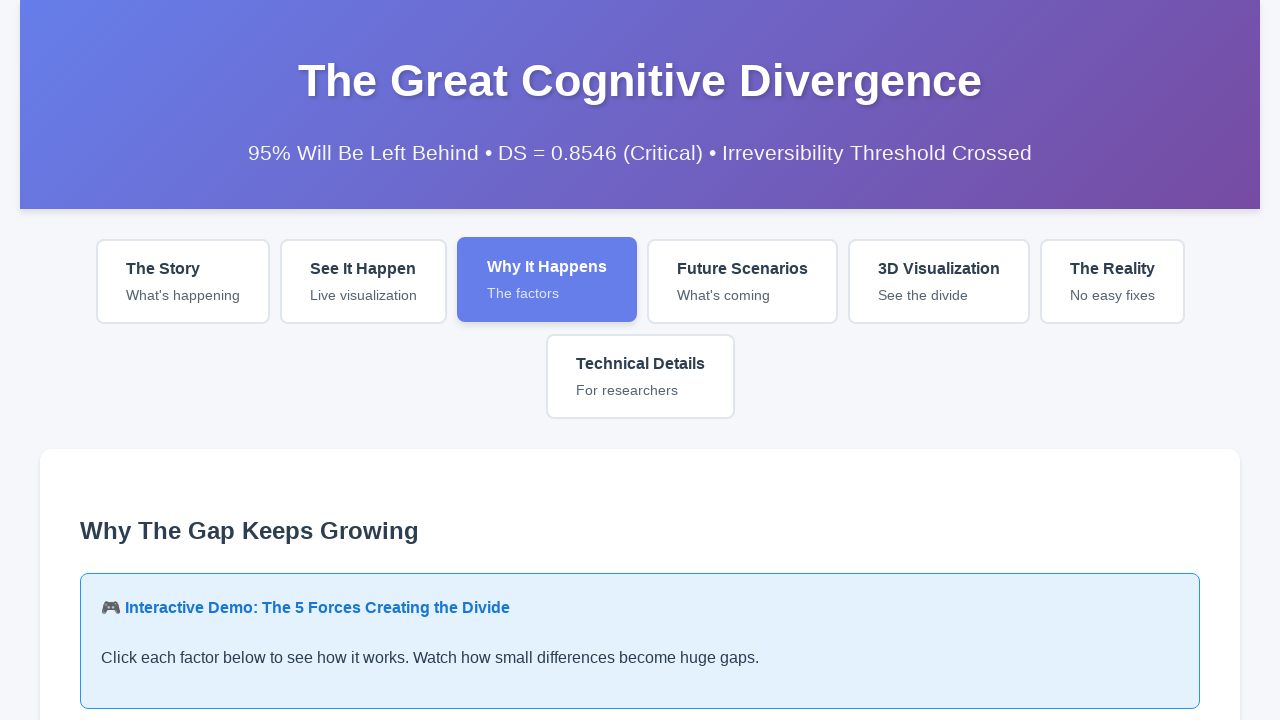

Clicked on first factor card at (184, 360) on .factor-card:first-child
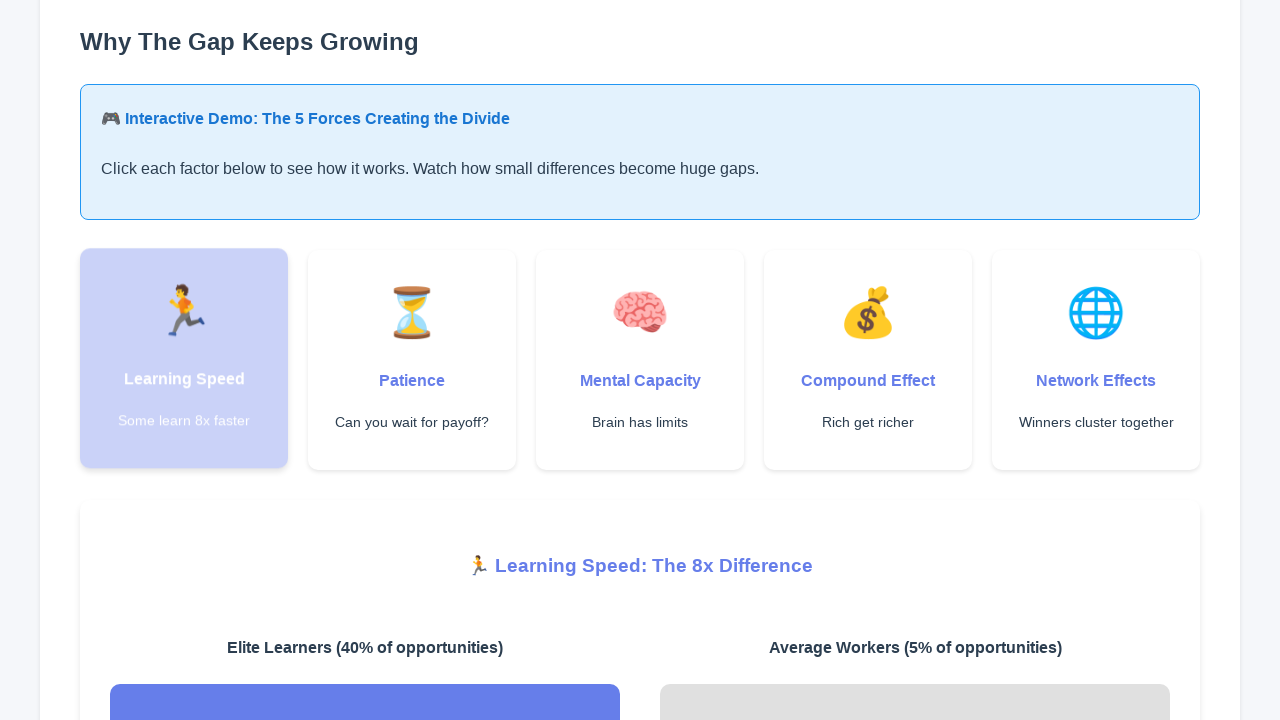

Waited 500ms for factor card interaction
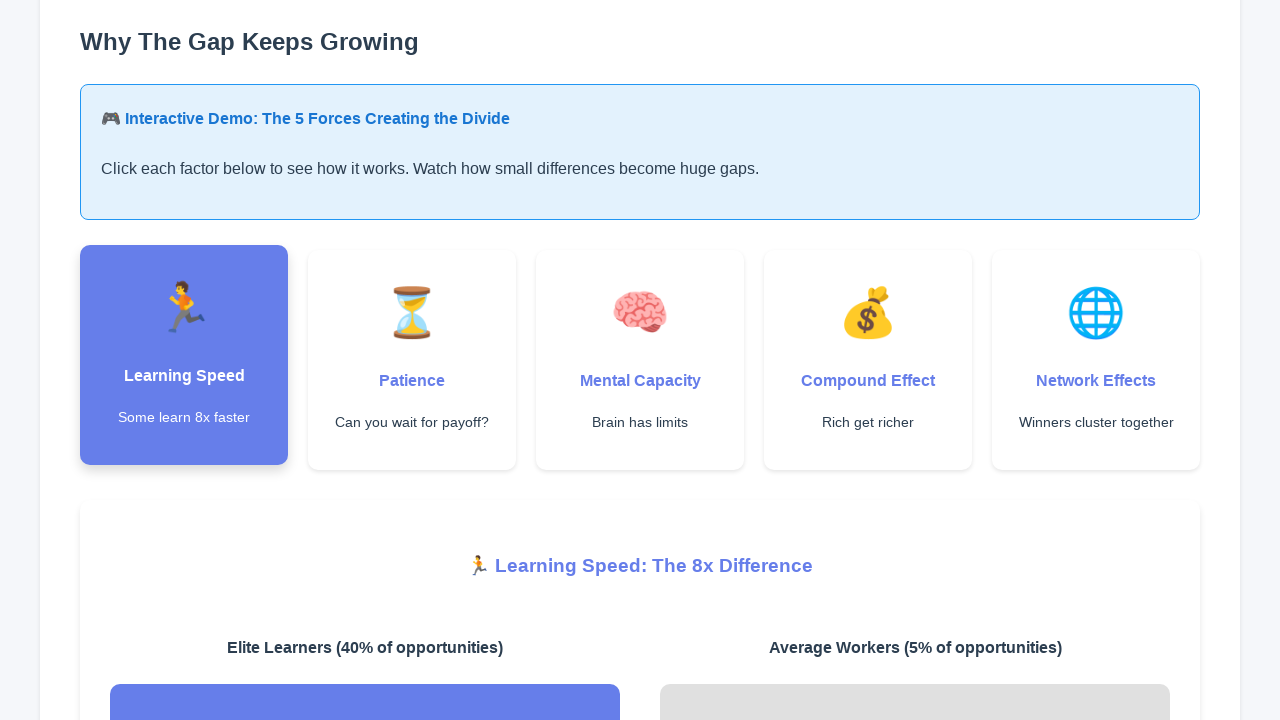

Clicked on 'Visualize 3D' tab at (938, 282) on [onclick="showTab('visualize3d', event)"]
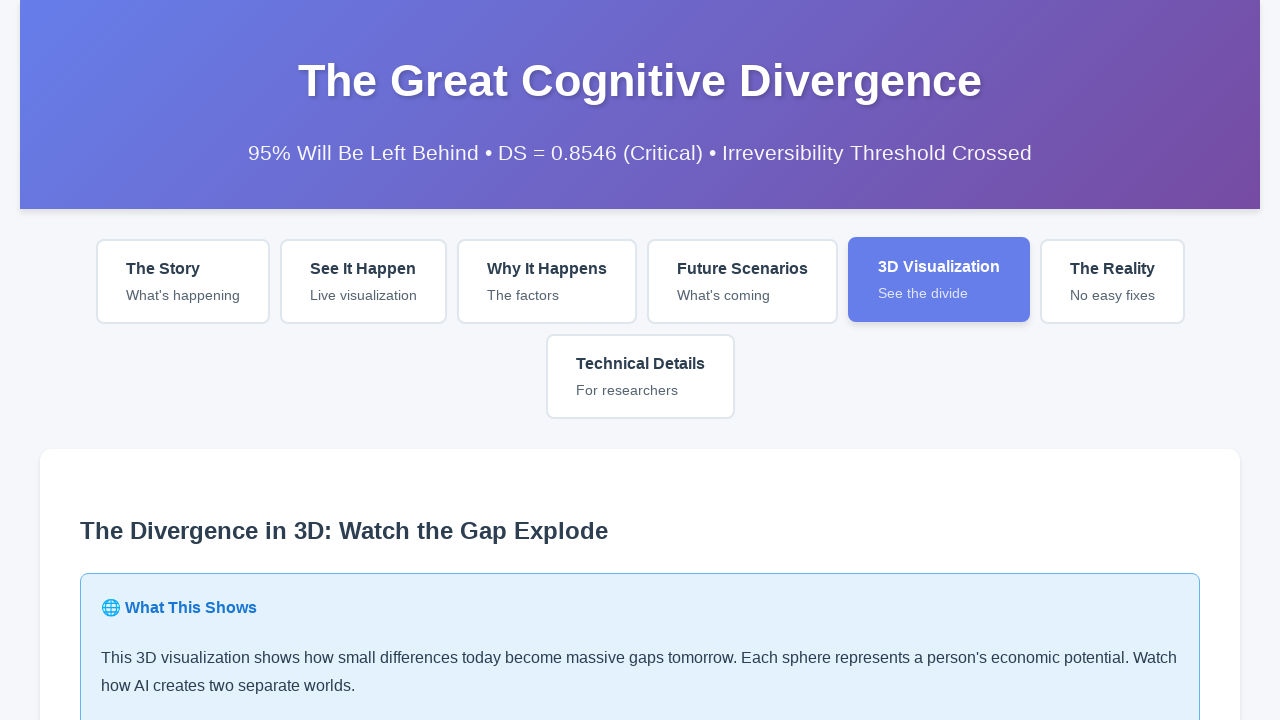

Waited 2000ms for 3D visualization to load
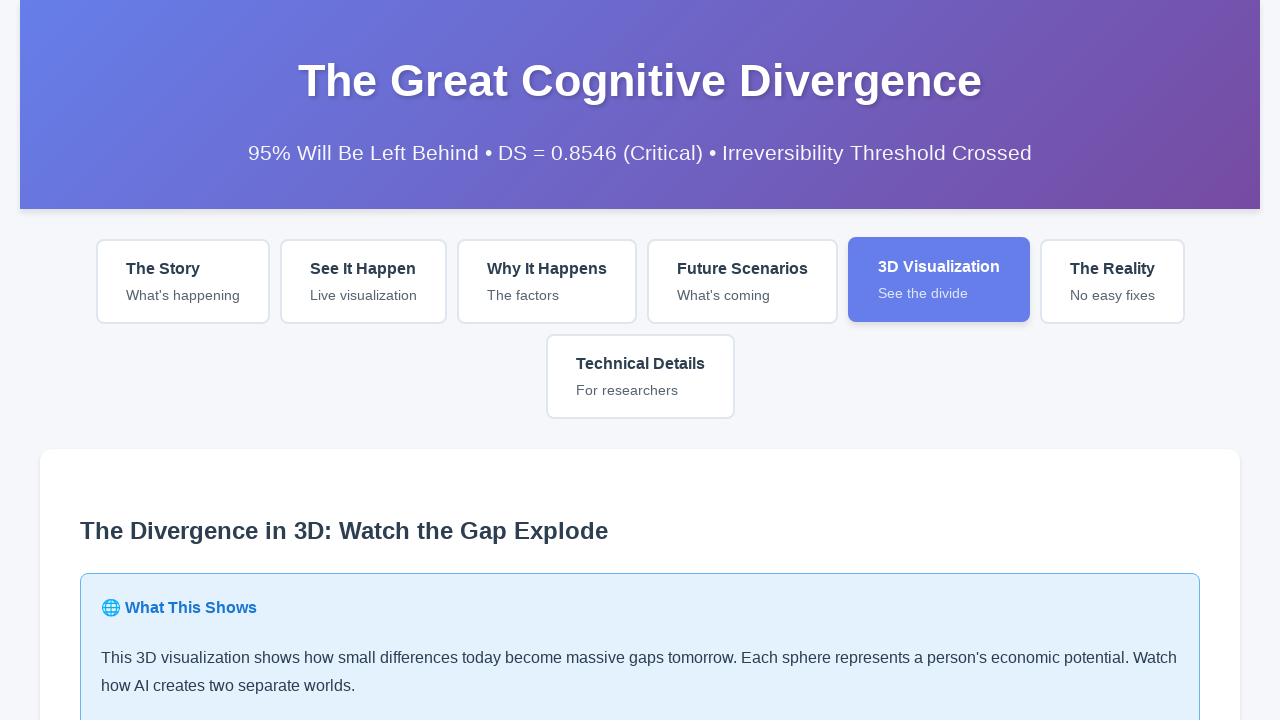

Verified 3D canvas element is rendered in three-container
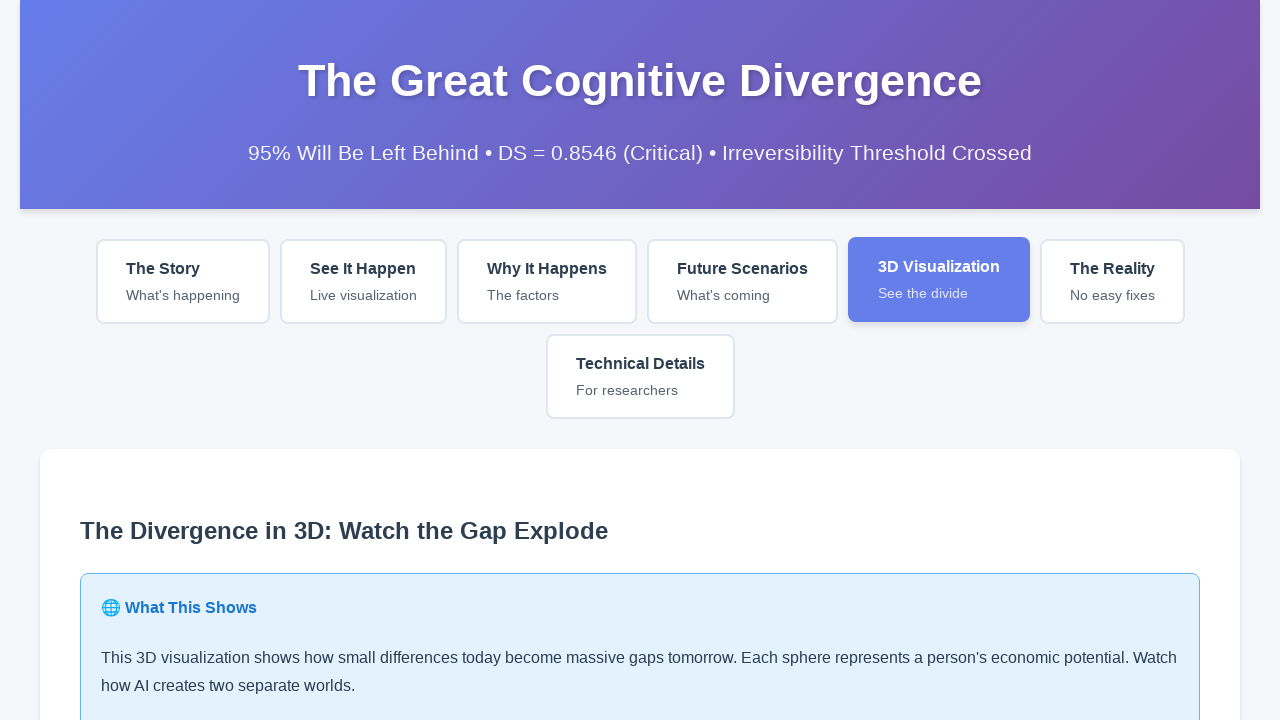

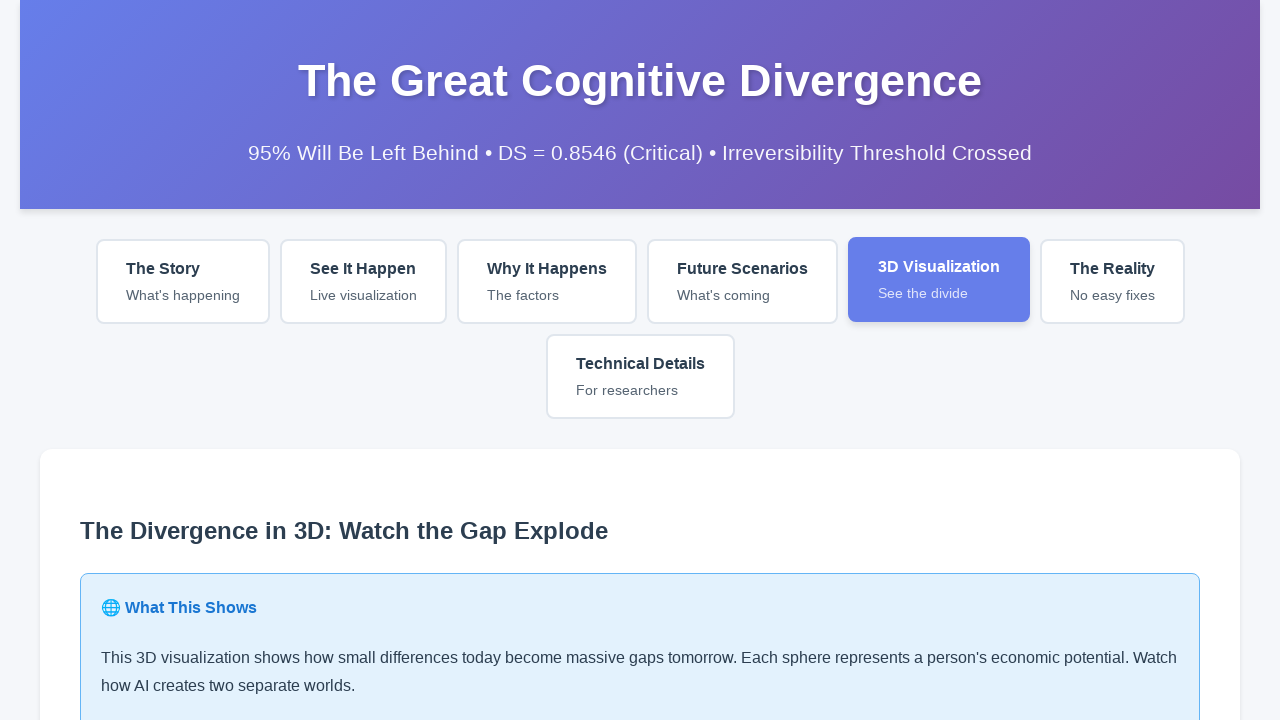